Tests a reservation form by filling in a guest name field and clicking the next button

Starting URL: http://example.selenium.jp/reserveApp

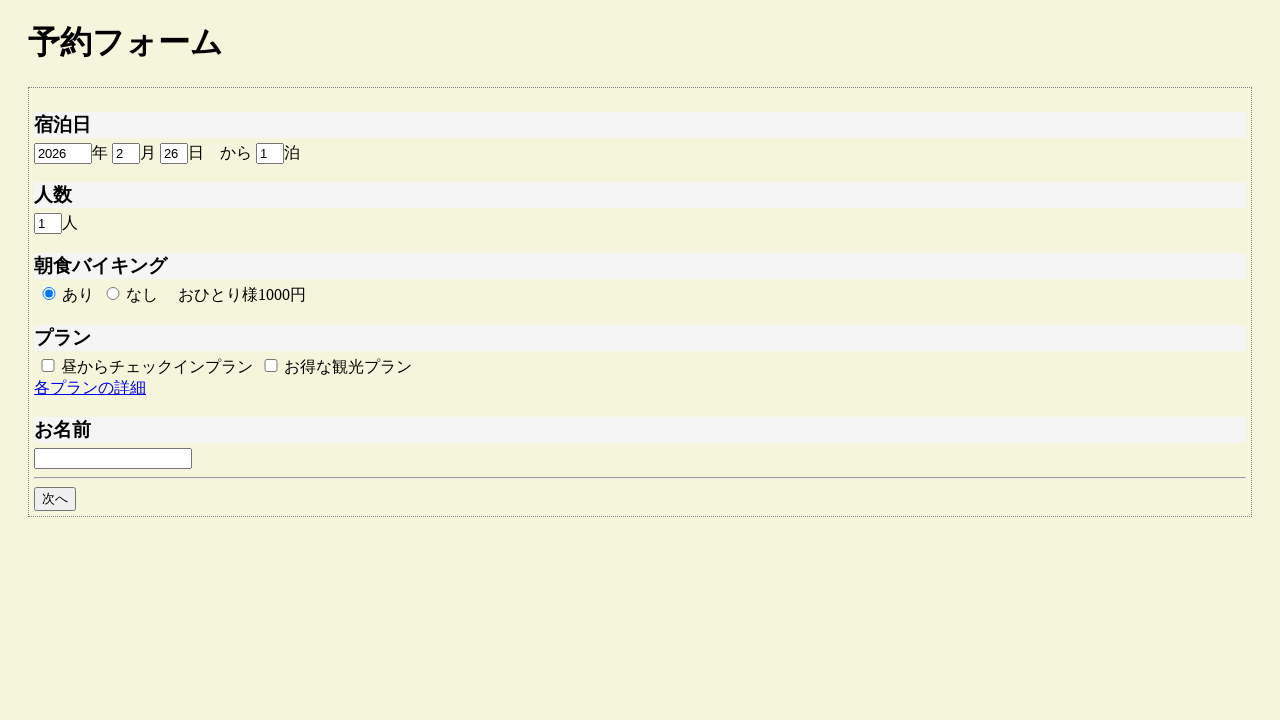

Filled guest name field with 'サンプルユーザ' on #guestname
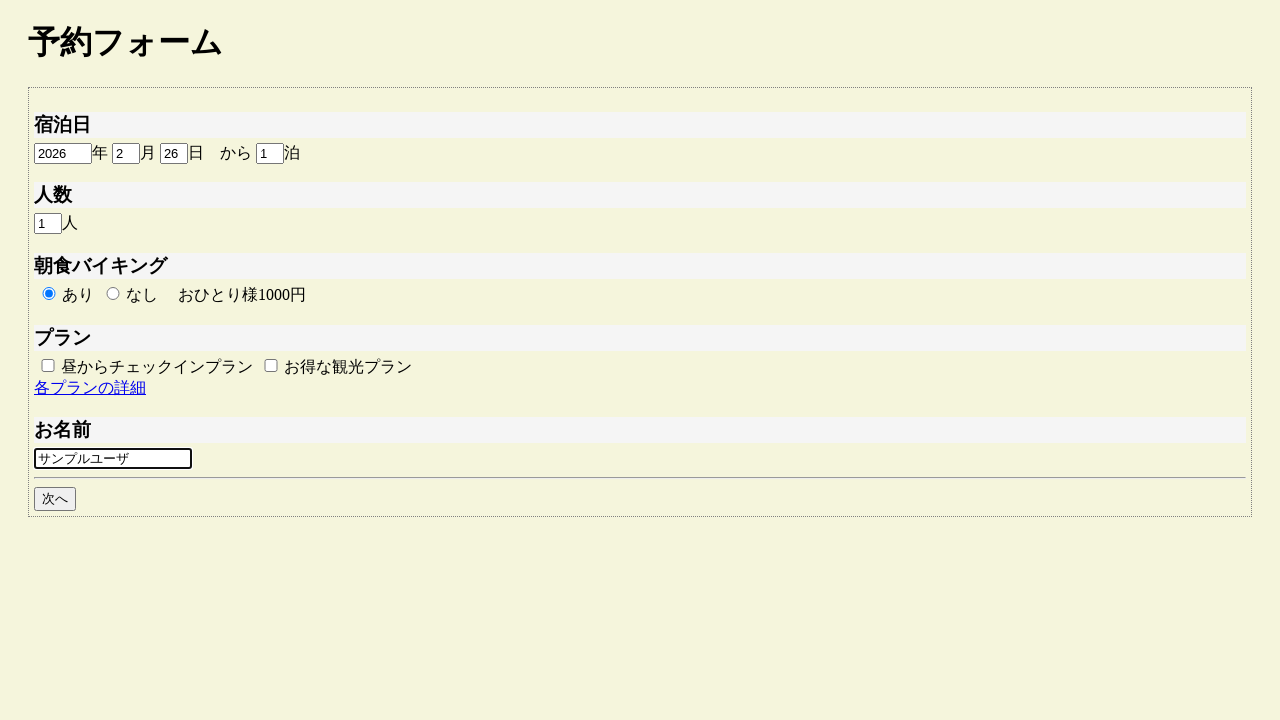

Clicked next button to proceed with reservation at (55, 499) on #goto_next
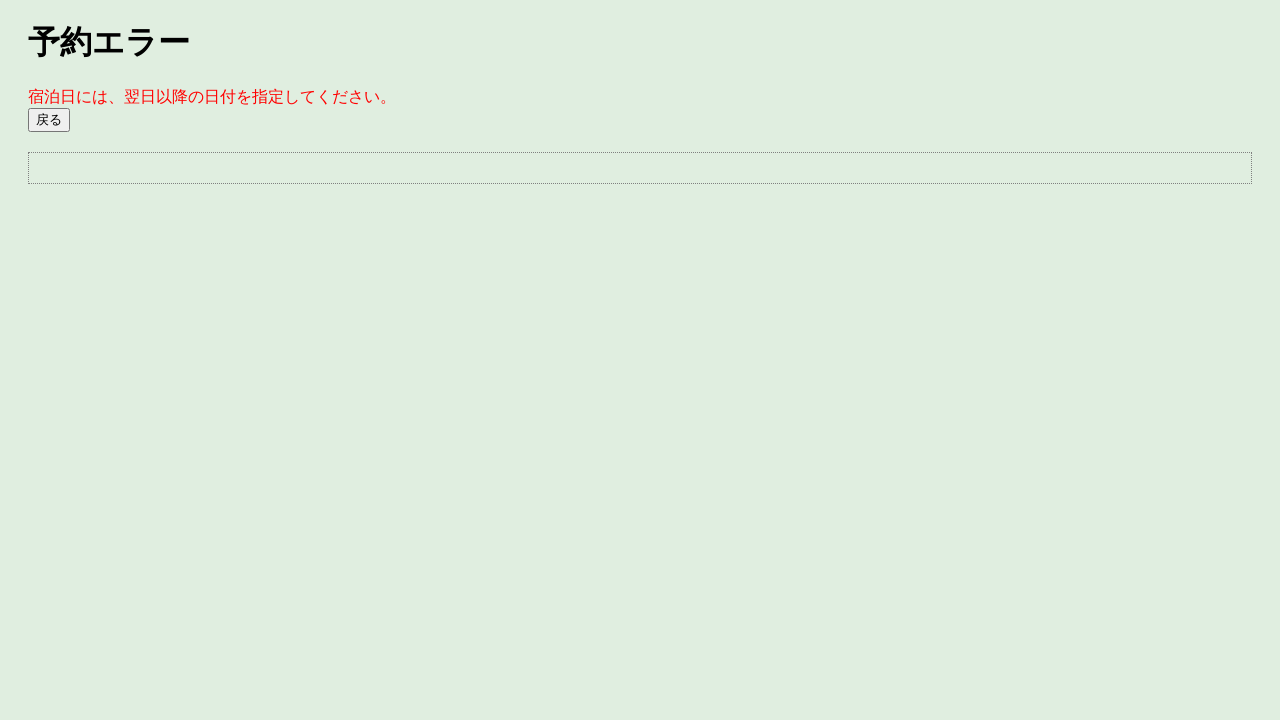

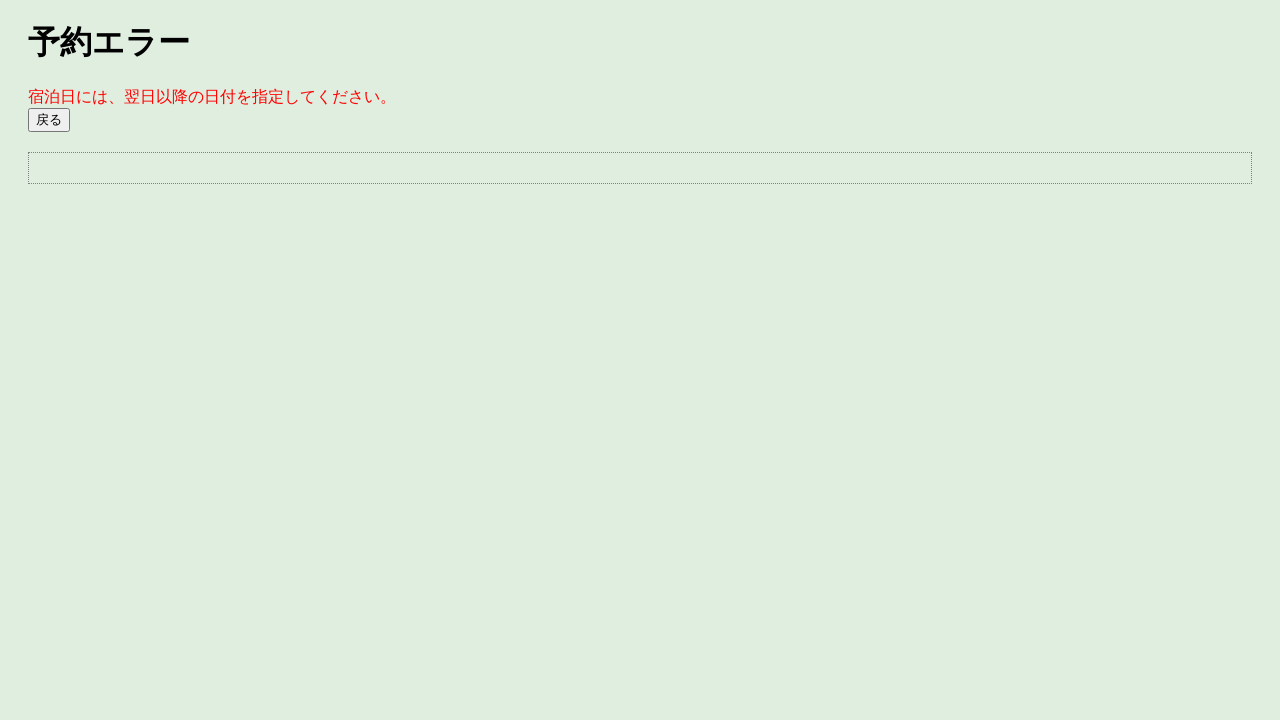